Tests copy-paste functionality on a registration form by entering text in firstname field, copying it, and pasting it into subsequent fields using keyboard shortcuts

Starting URL: https://naveenautomationlabs.com/opencart/index.php?route=account/register

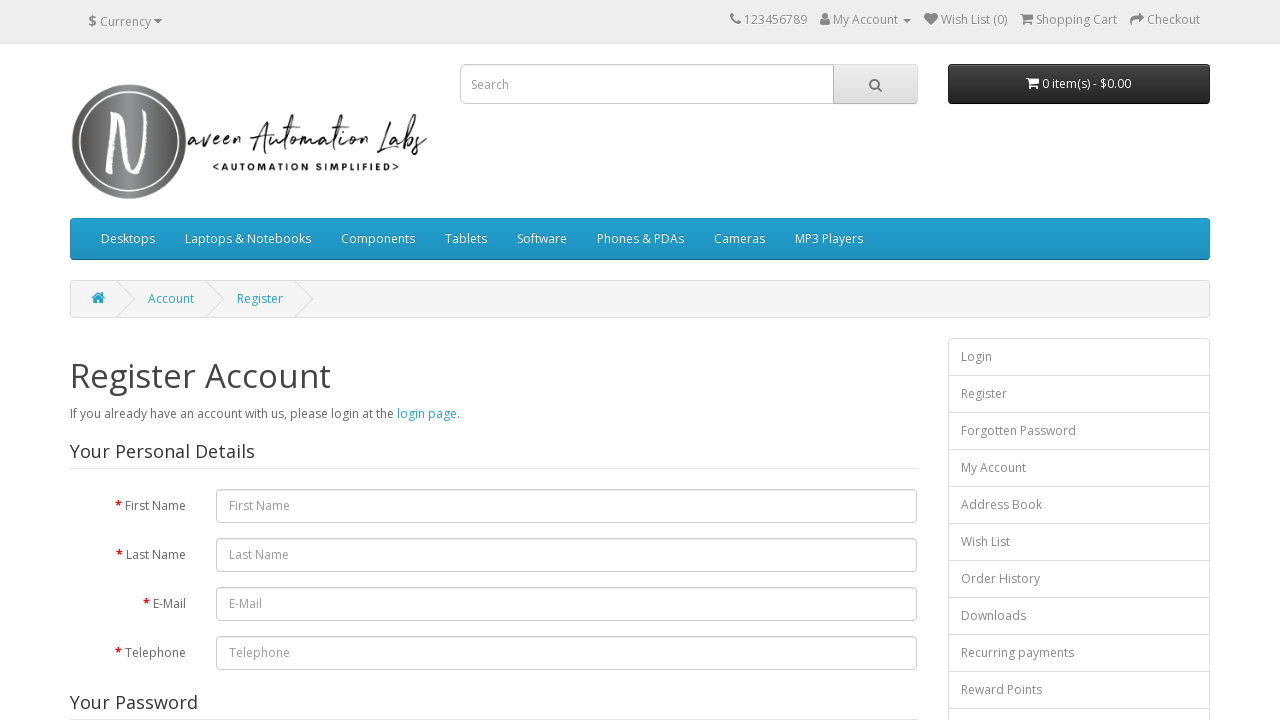

Filled firstname field with 'Naveen' on #input-firstname
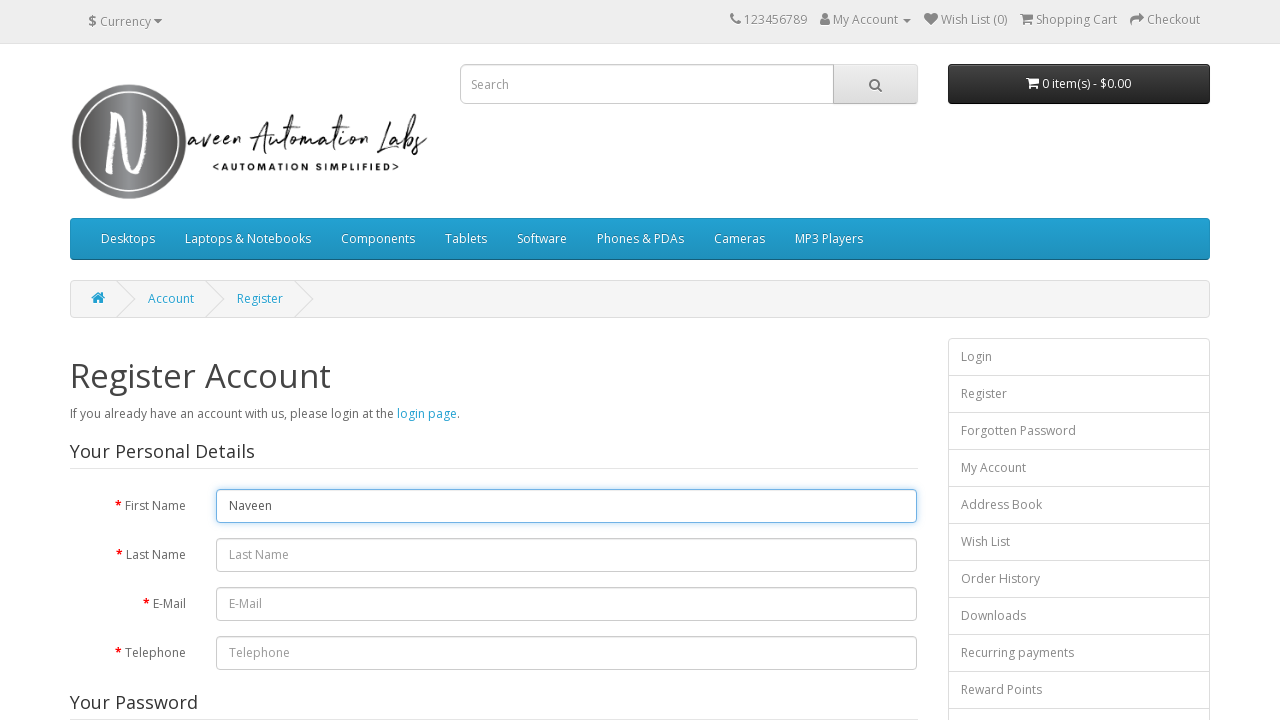

Selected all text in firstname field using Ctrl+A
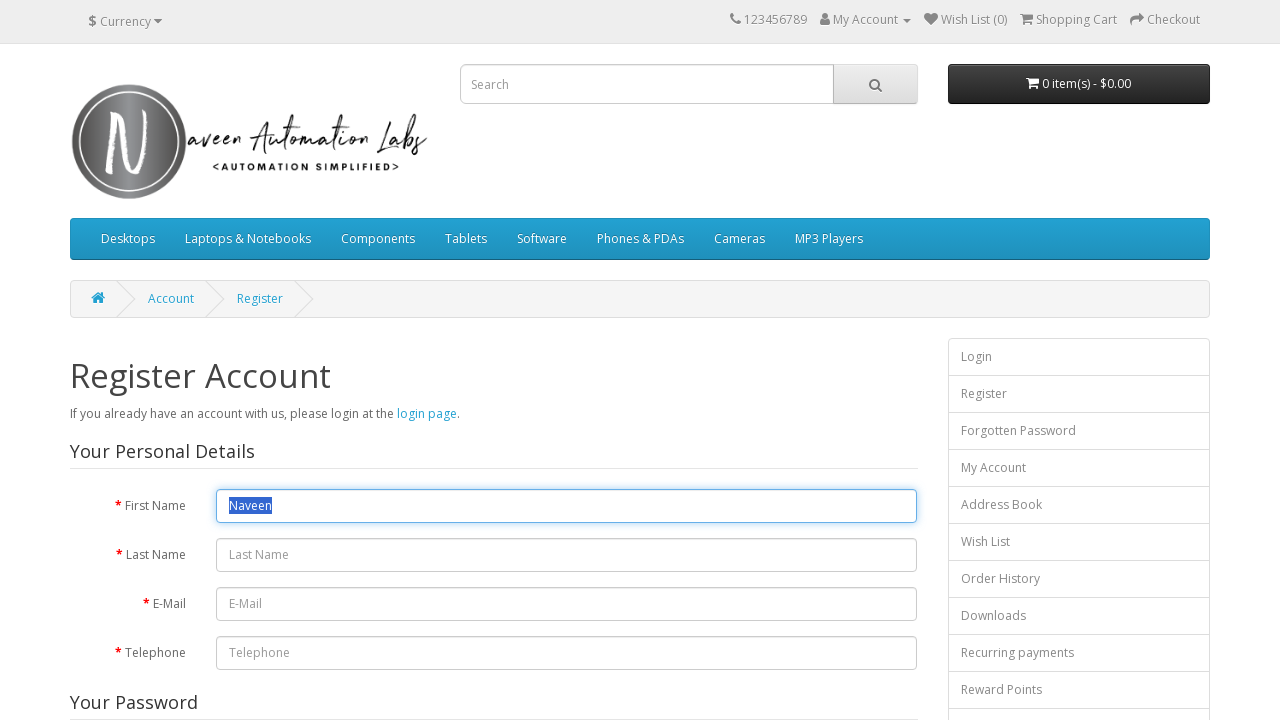

Copied selected text to clipboard using Ctrl+C
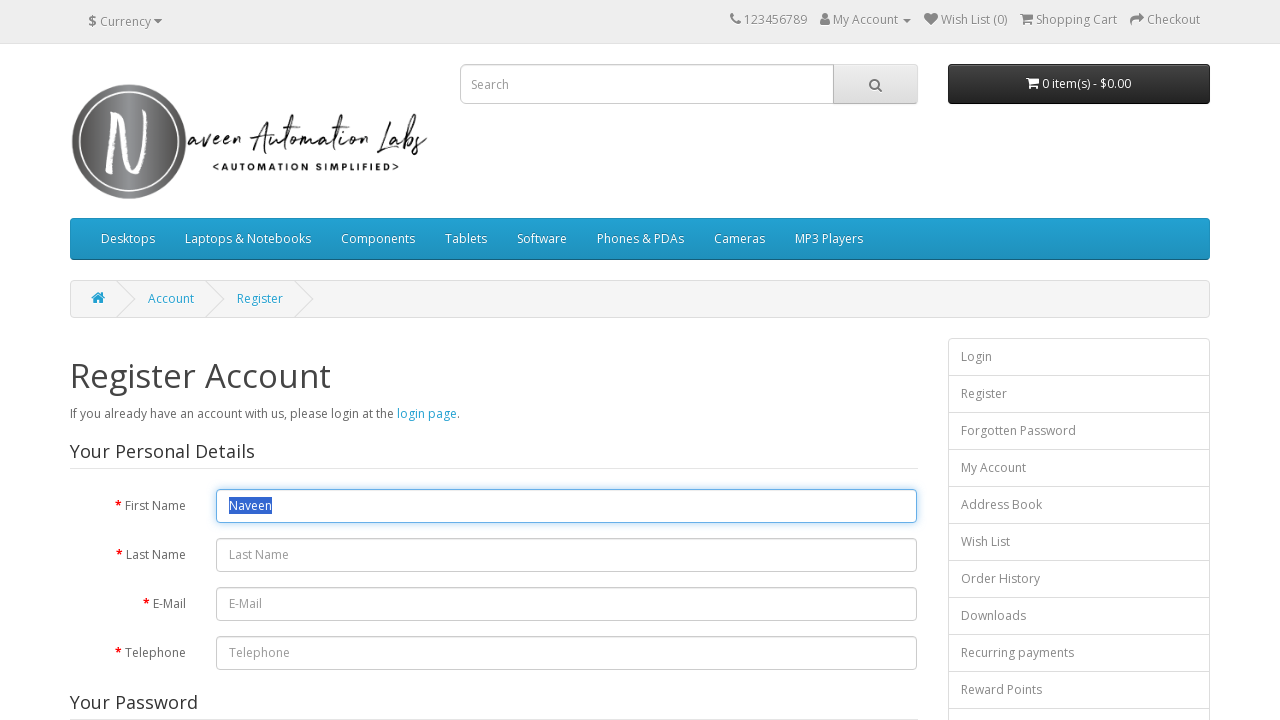

Moved to next field using Tab key
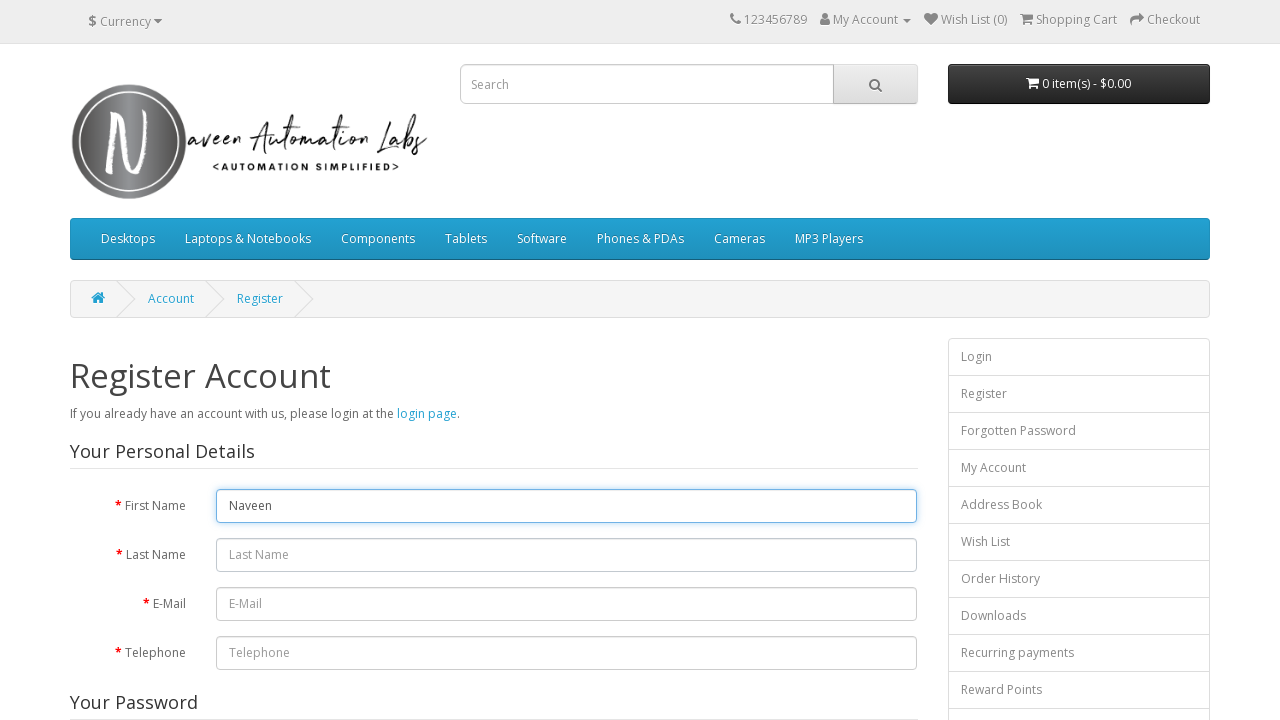

Pasted text into second field using Ctrl+V
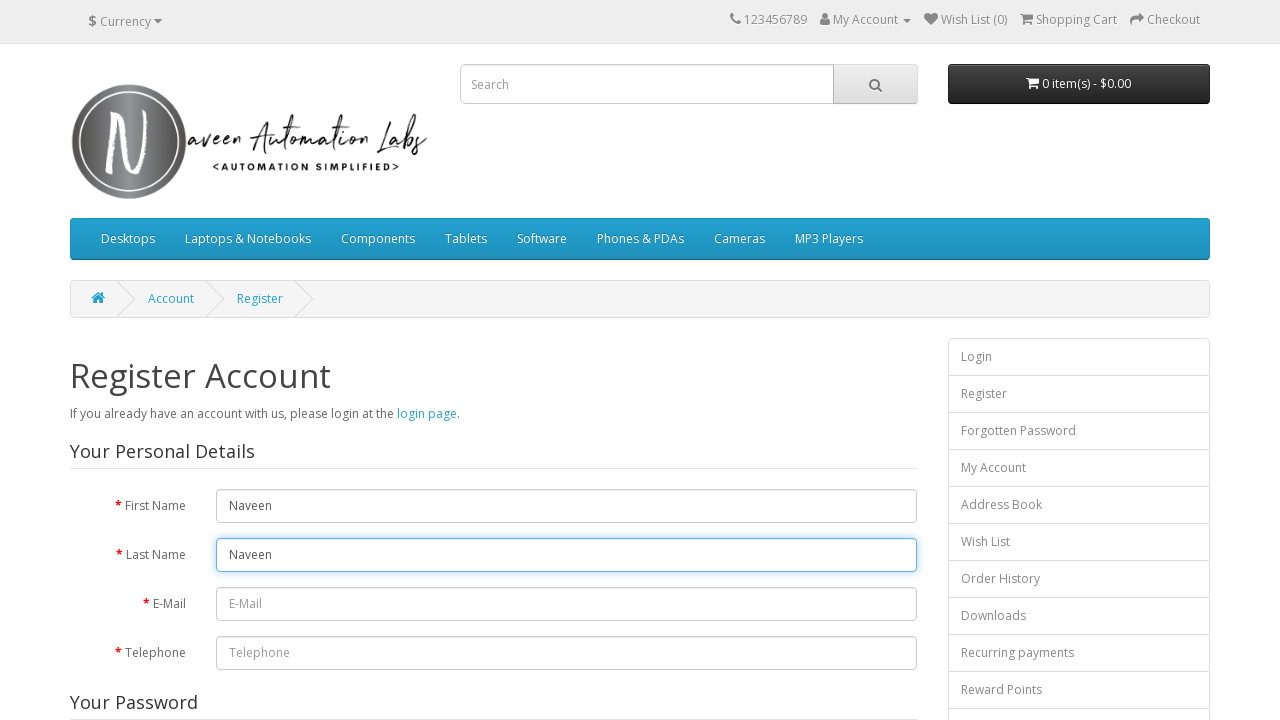

Moved to next field using Tab key
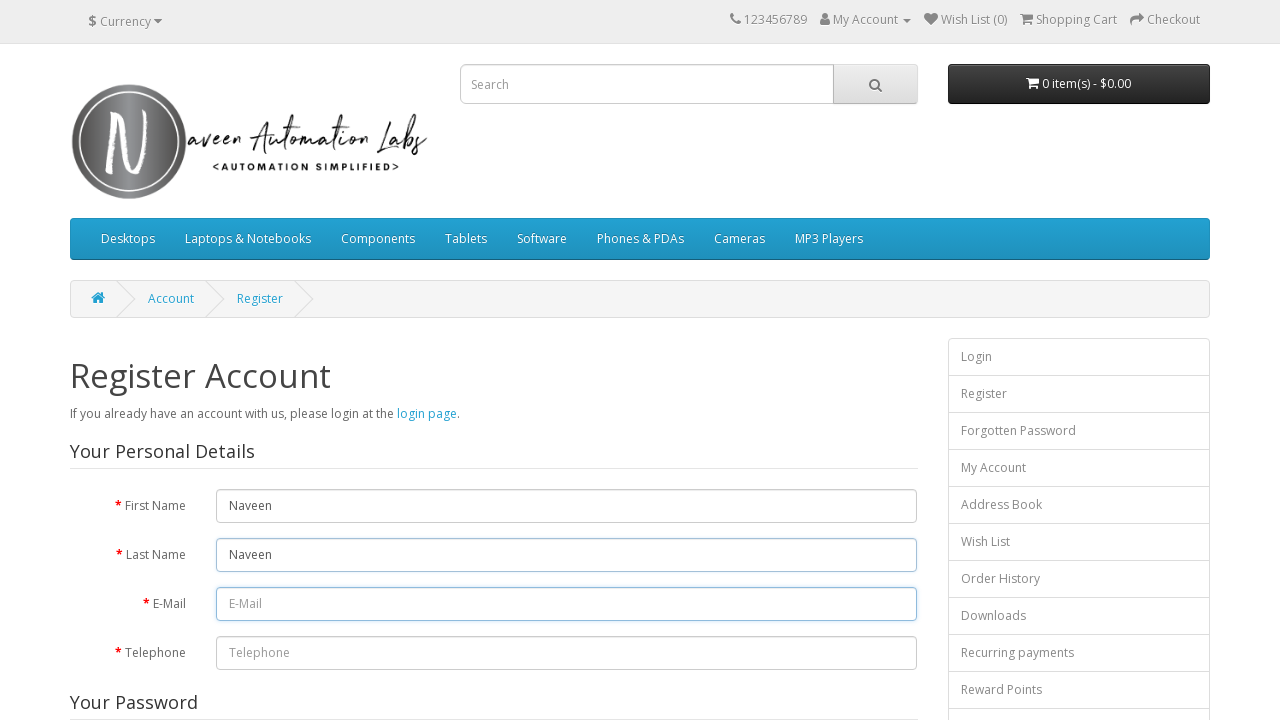

Pasted text into third field using Ctrl+V
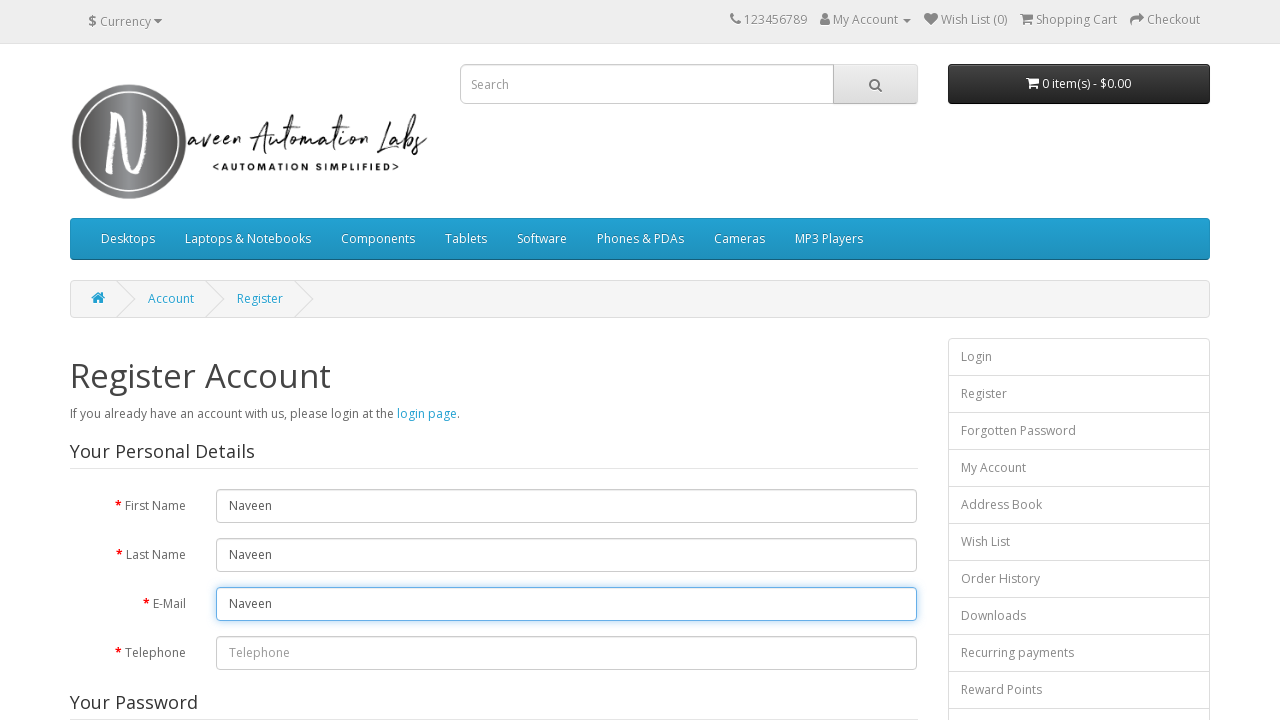

Focused on password field on #input-password
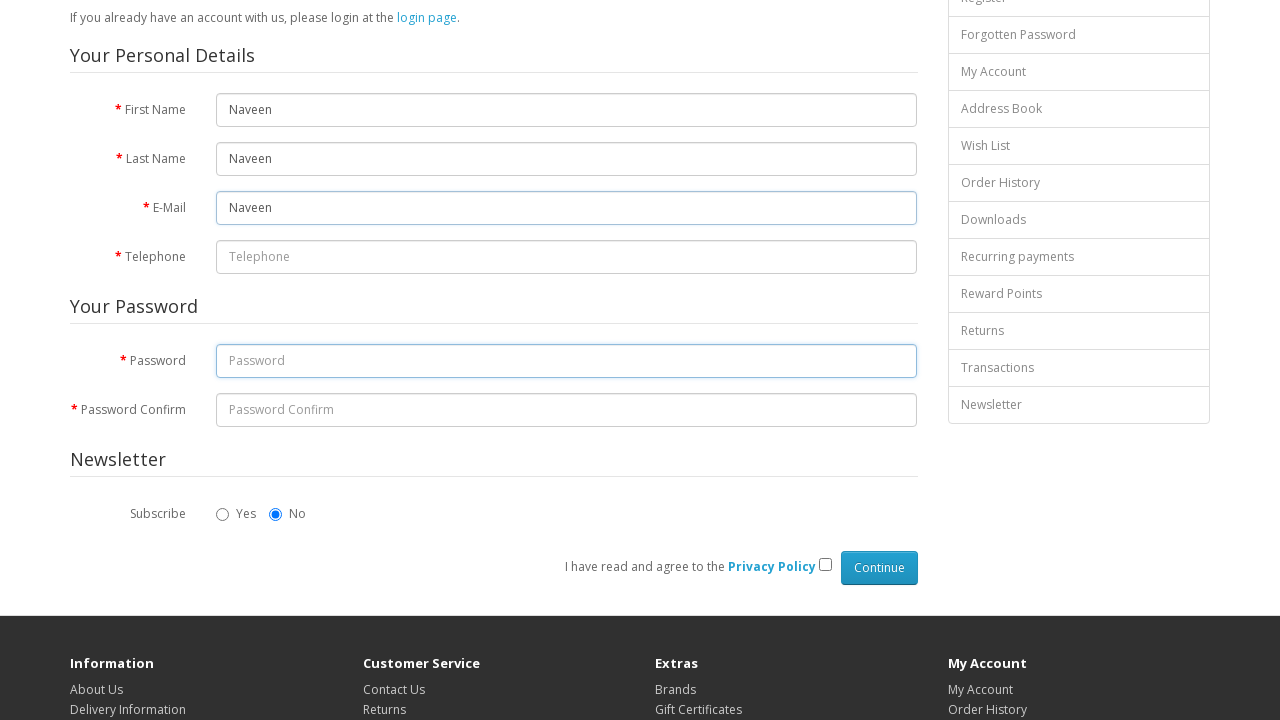

Pasted text into password field using Ctrl+V
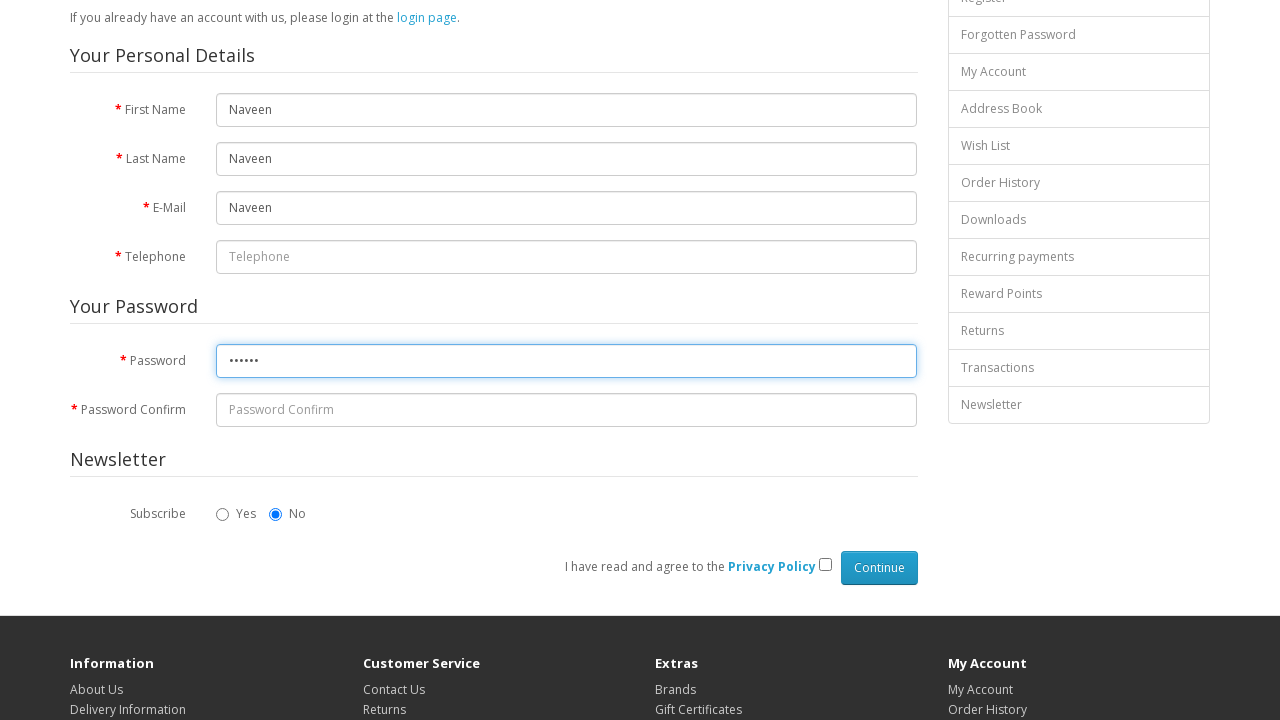

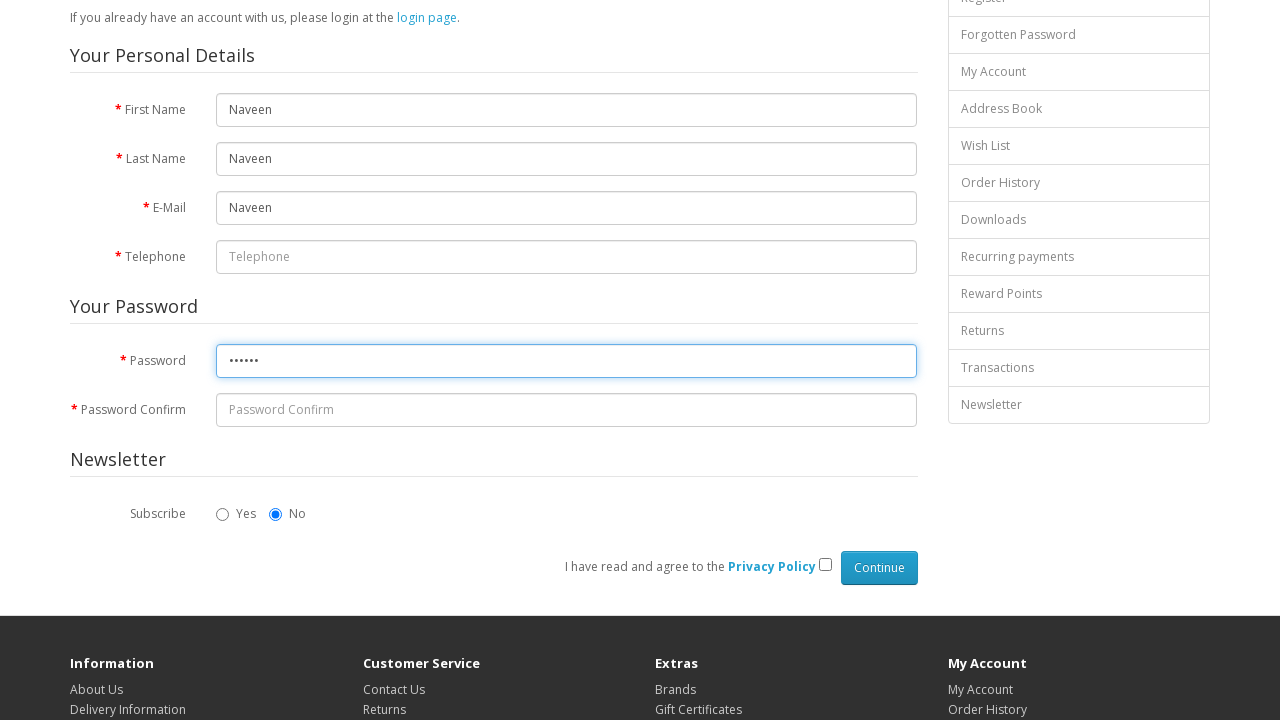